Tests dynamic loading where an element is initially hidden. Clicks the Start button and verifies that "Hello World!" text appears after the element becomes visible.

Starting URL: https://the-internet.herokuapp.com/dynamic_loading/1

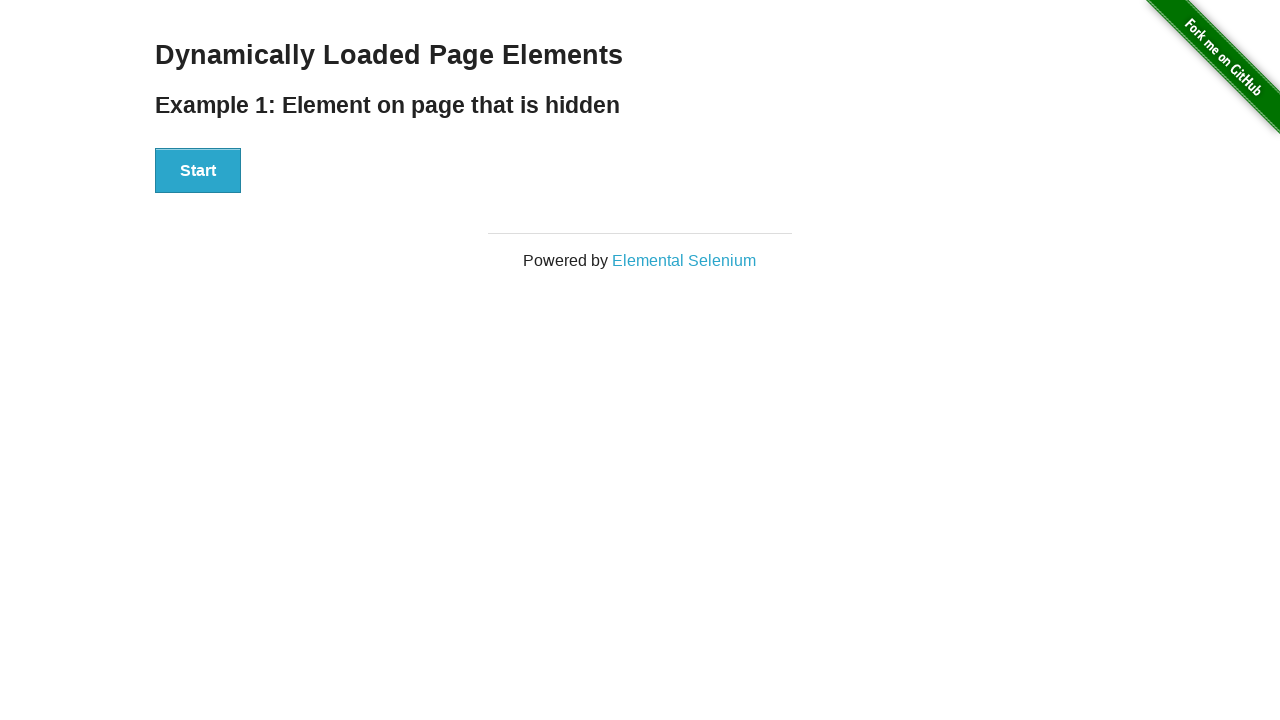

Navigated to dynamic loading page with hidden element
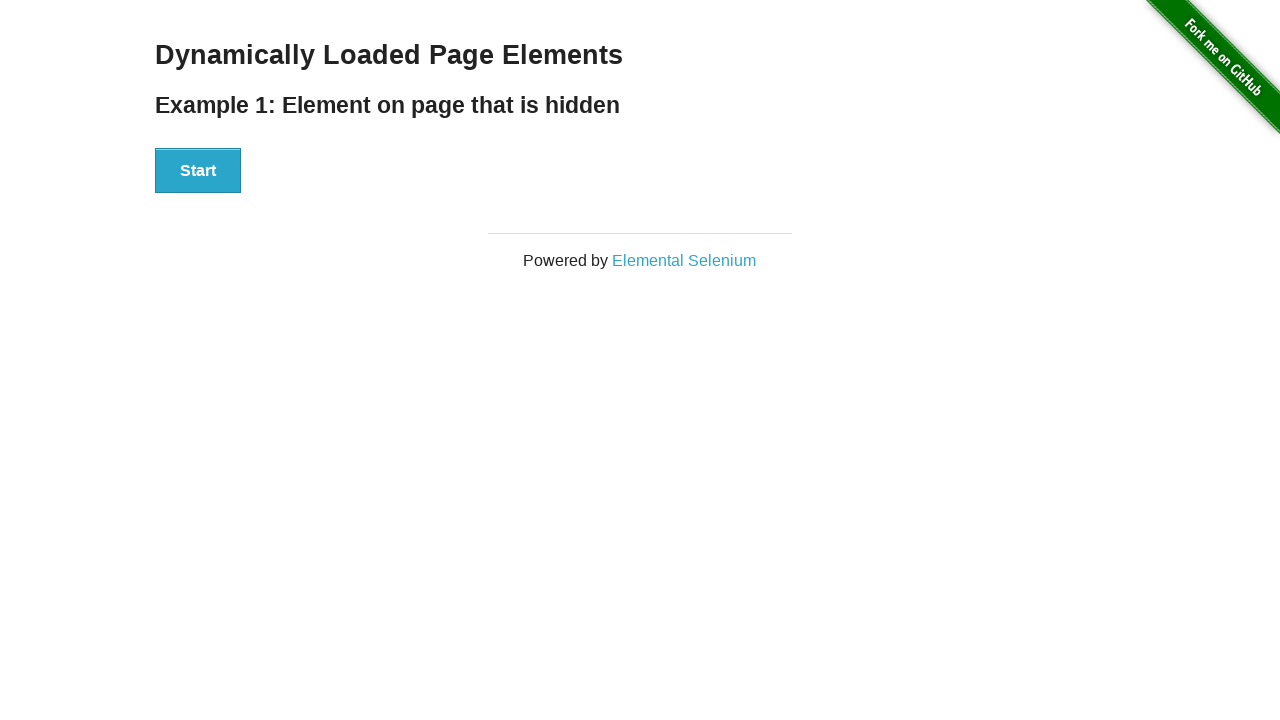

Clicked the Start button to trigger dynamic loading at (198, 171) on xpath=//button[text()='Start']
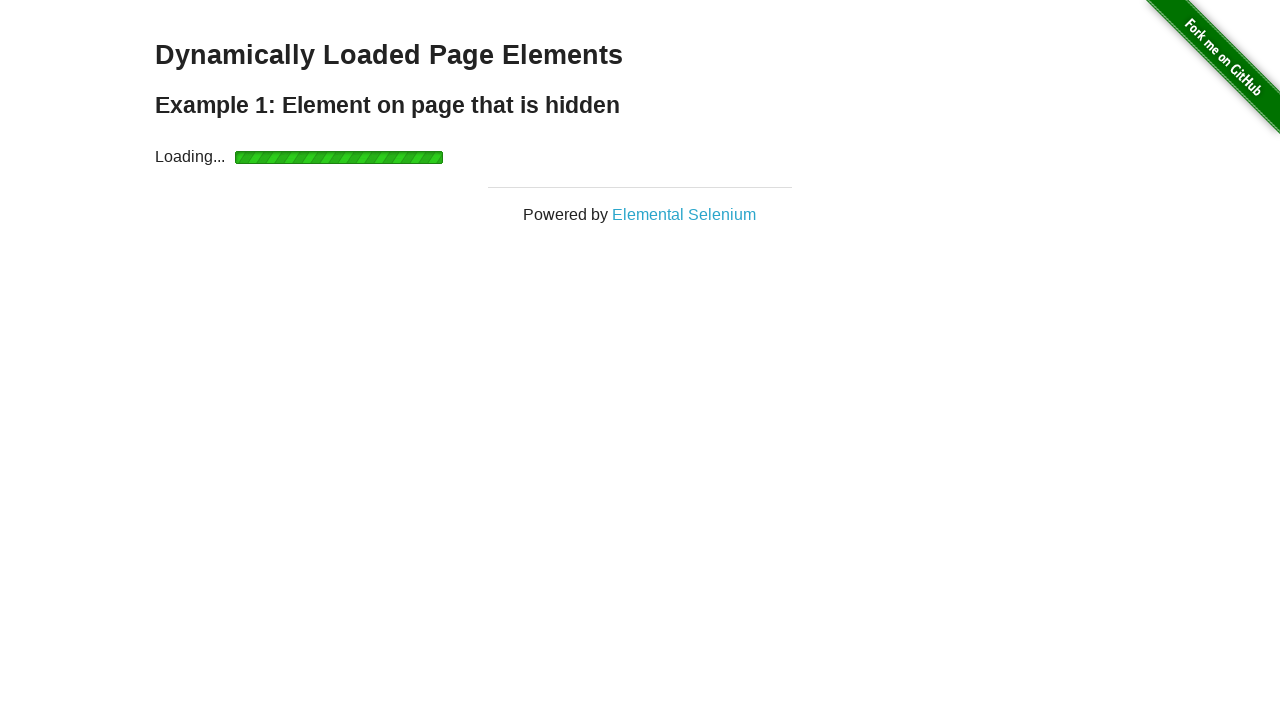

Waited for #finish element to become visible
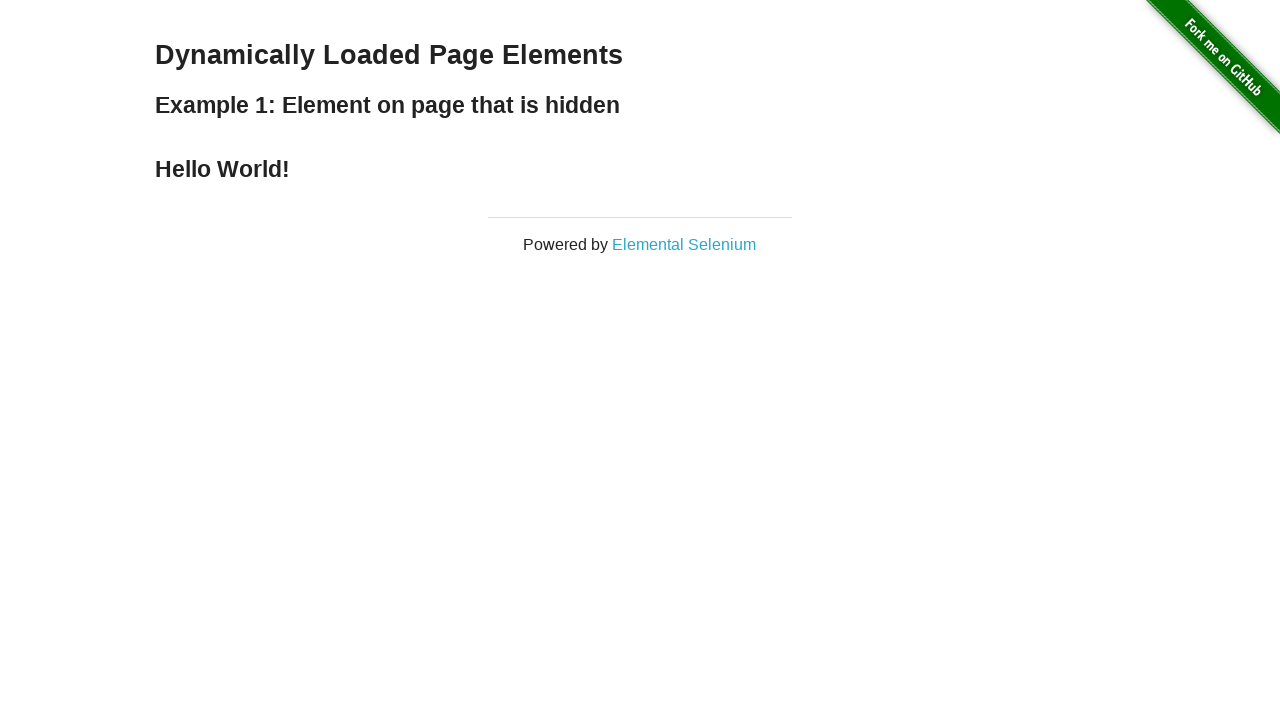

Located the finish element
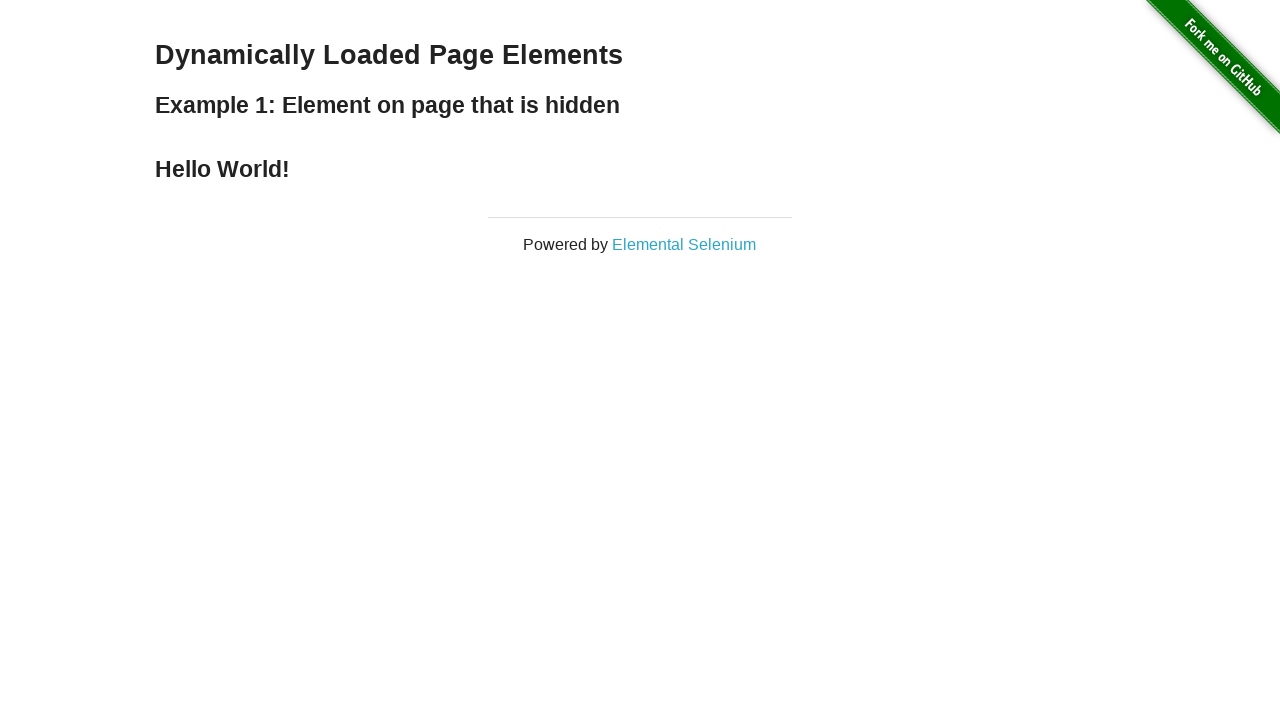

Verified that 'Hello World!' text appears in the finish element
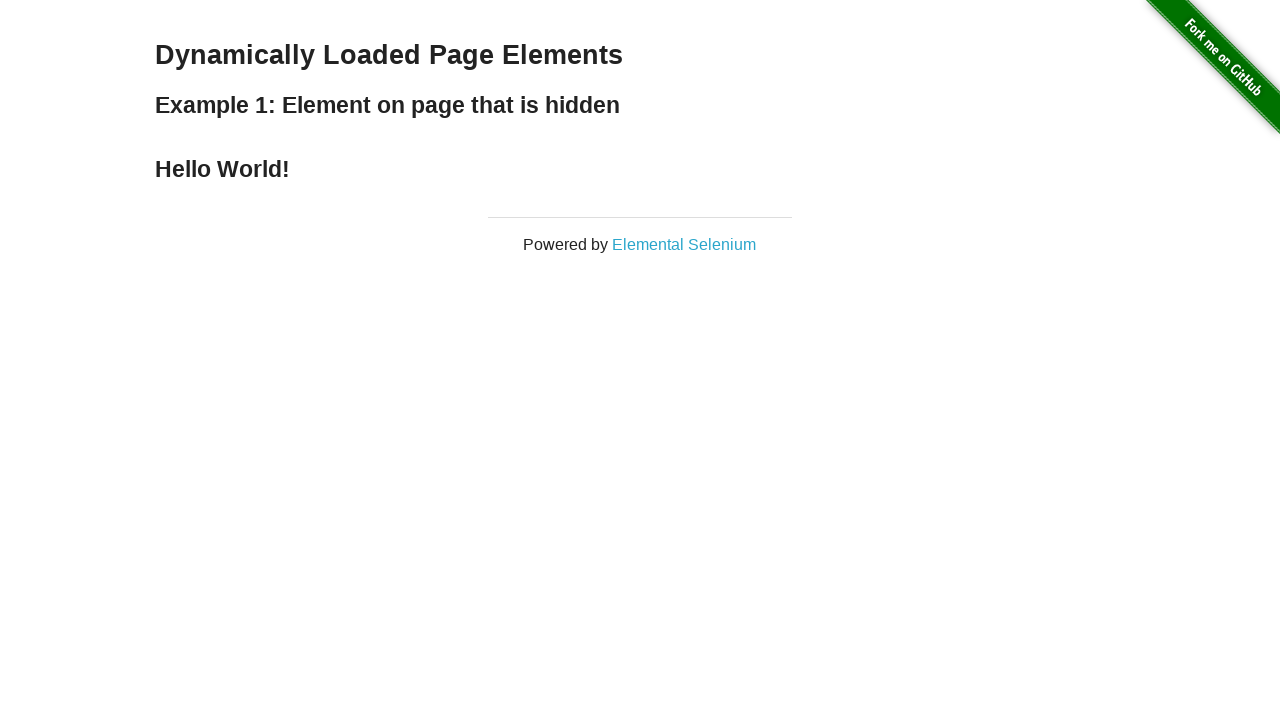

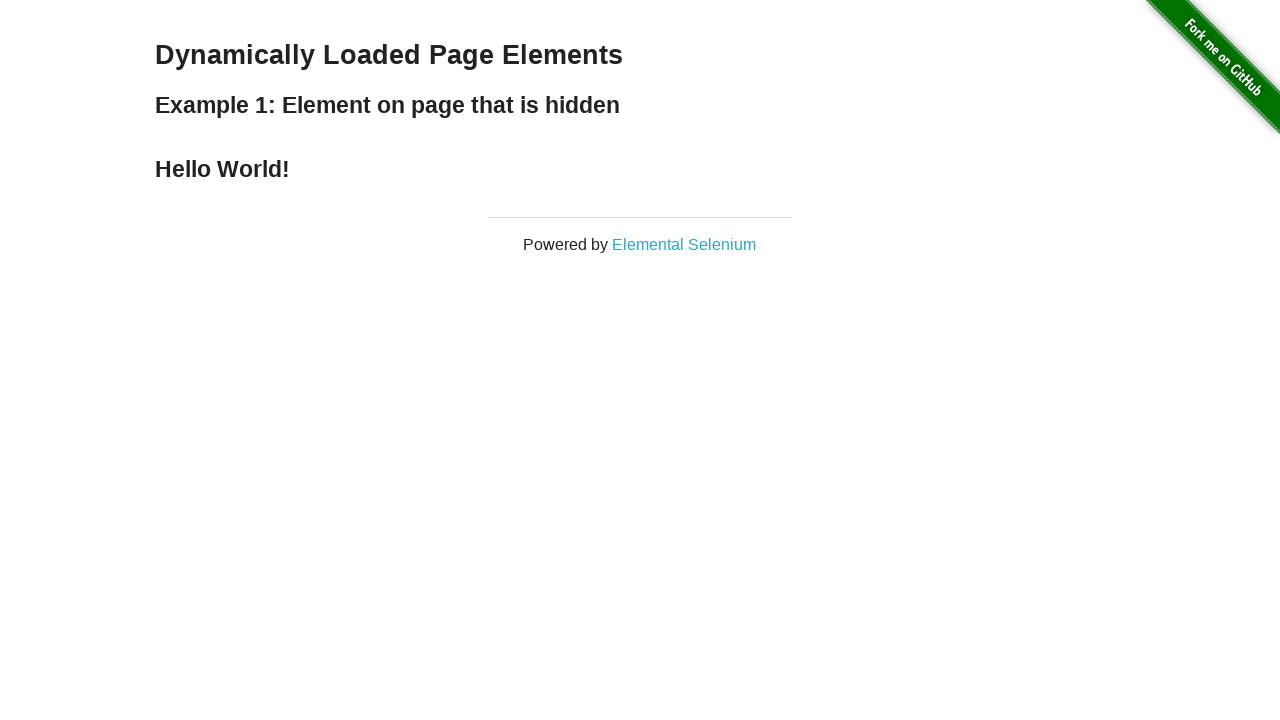